Tests the DeepAI chat interface by entering a message into the chatbox and clicking the submit button to send it.

Starting URL: https://deepai.org/chat

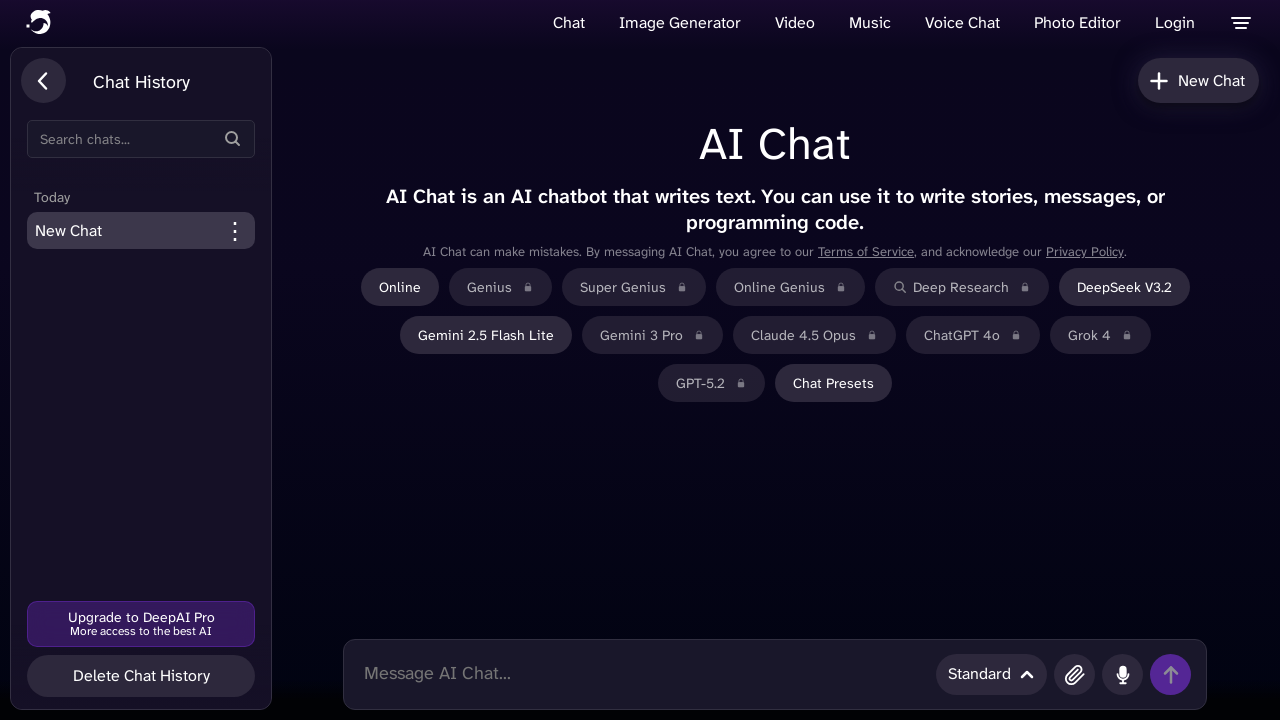

Waited for chatbox to be available
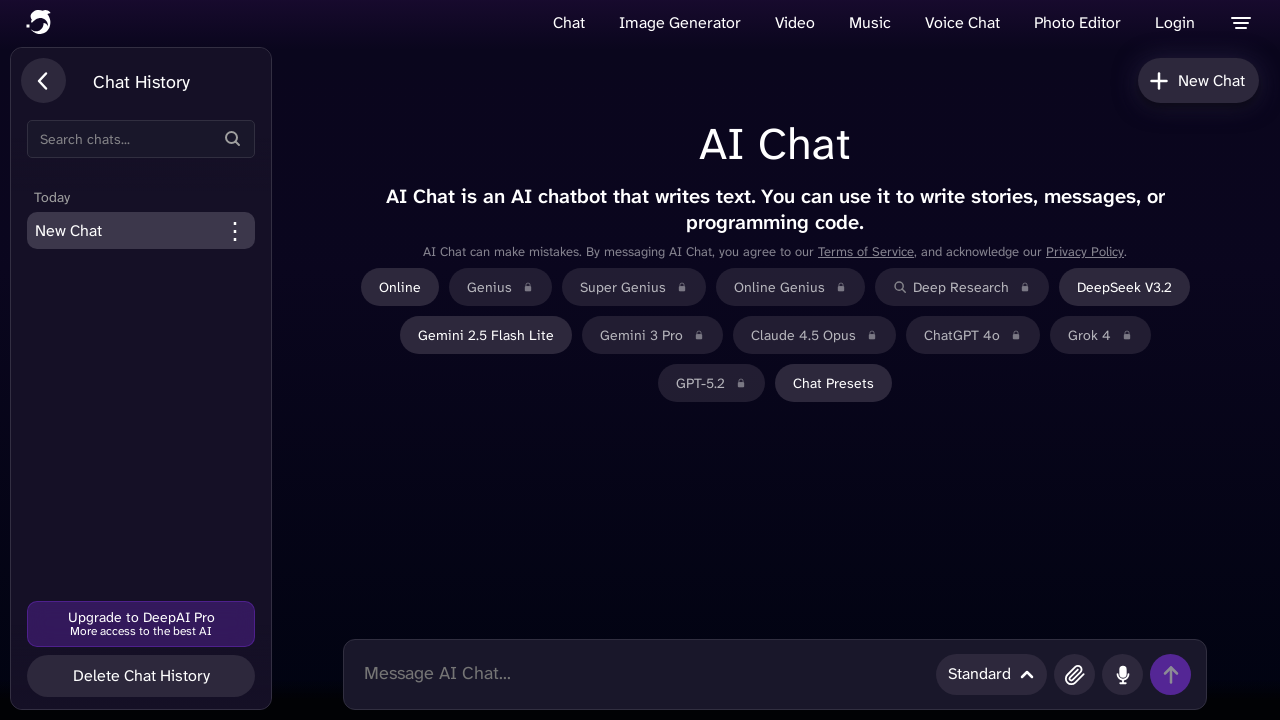

Entered test message into chatbox on .chatbox
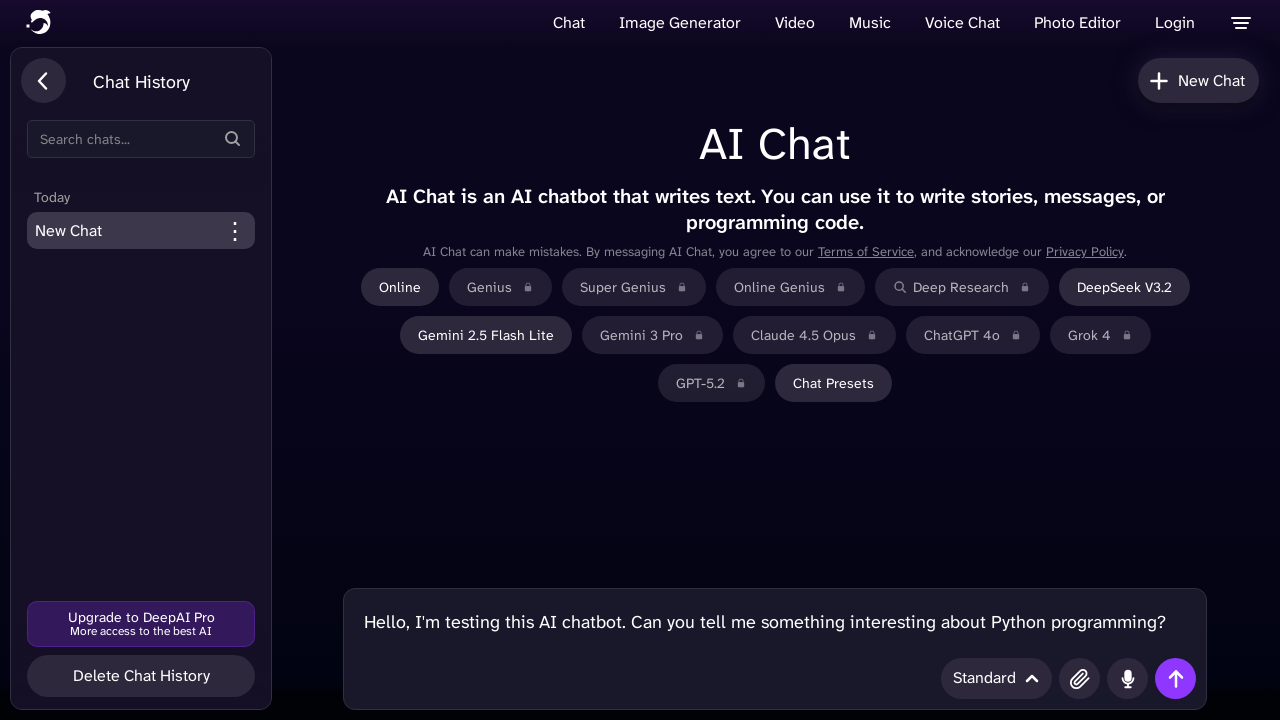

Clicked submit button to send message at (1176, 678) on #chatSubmitButton
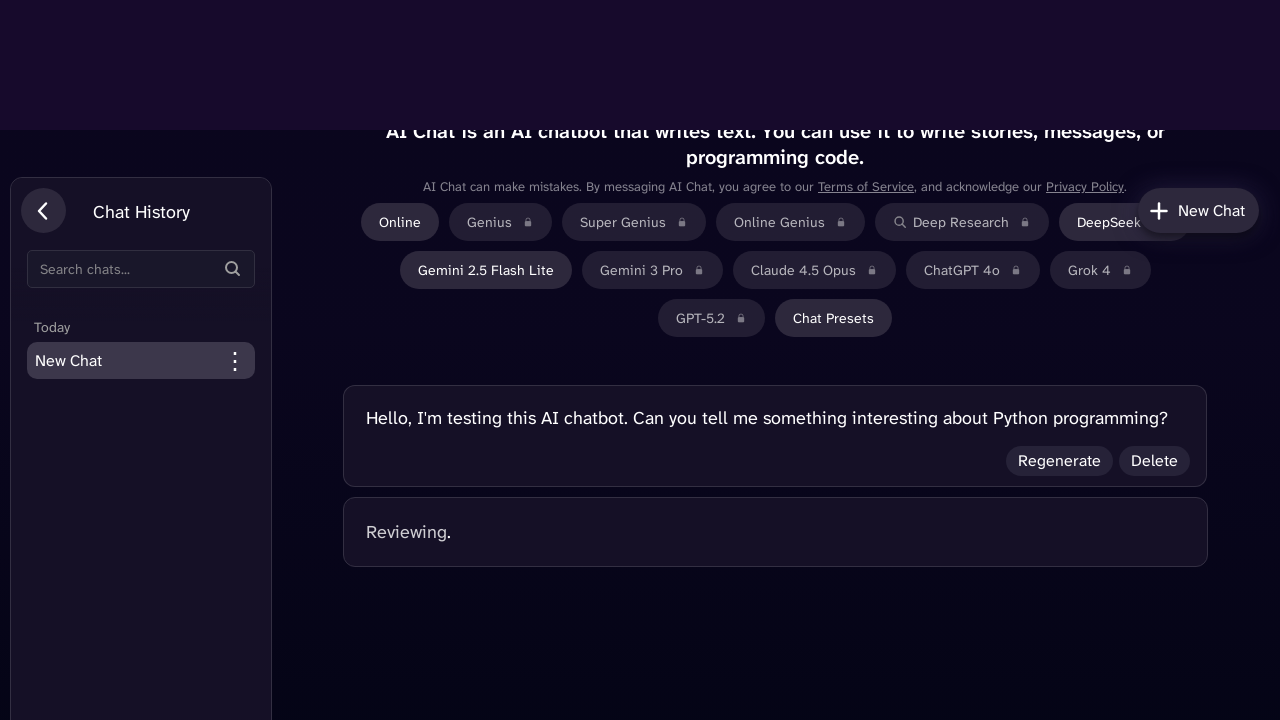

Waited 2 seconds for AI response
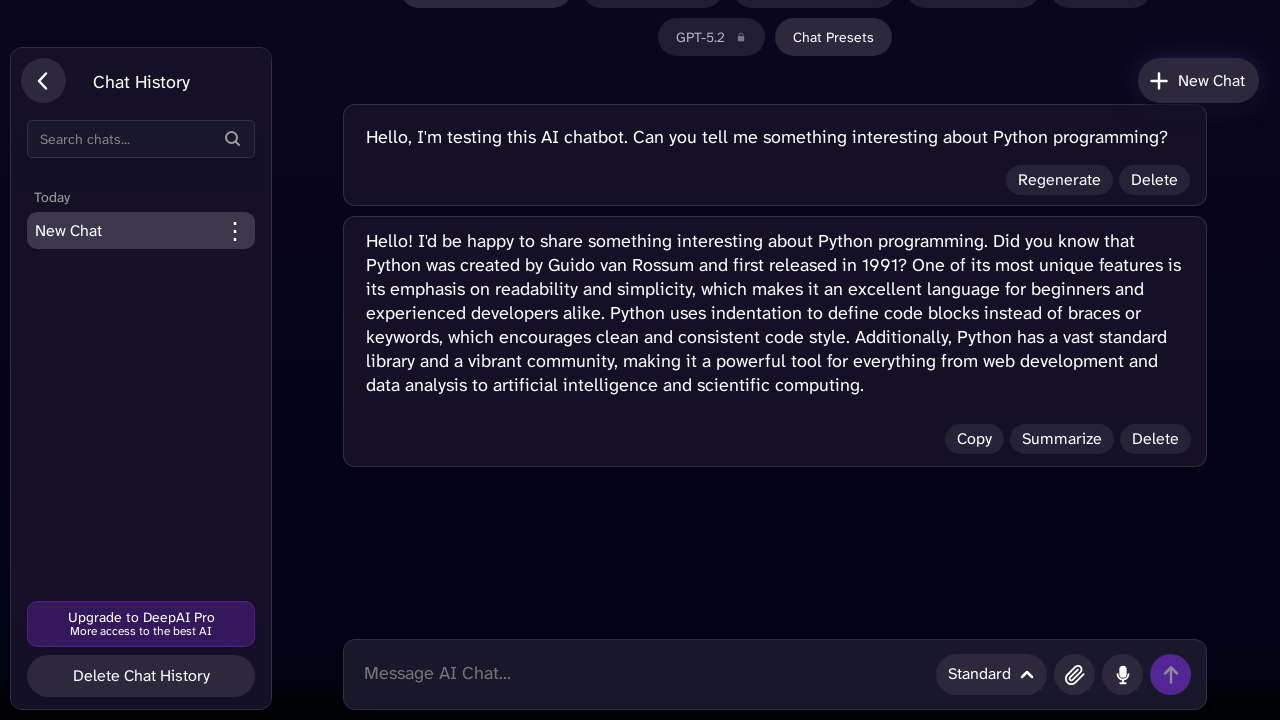

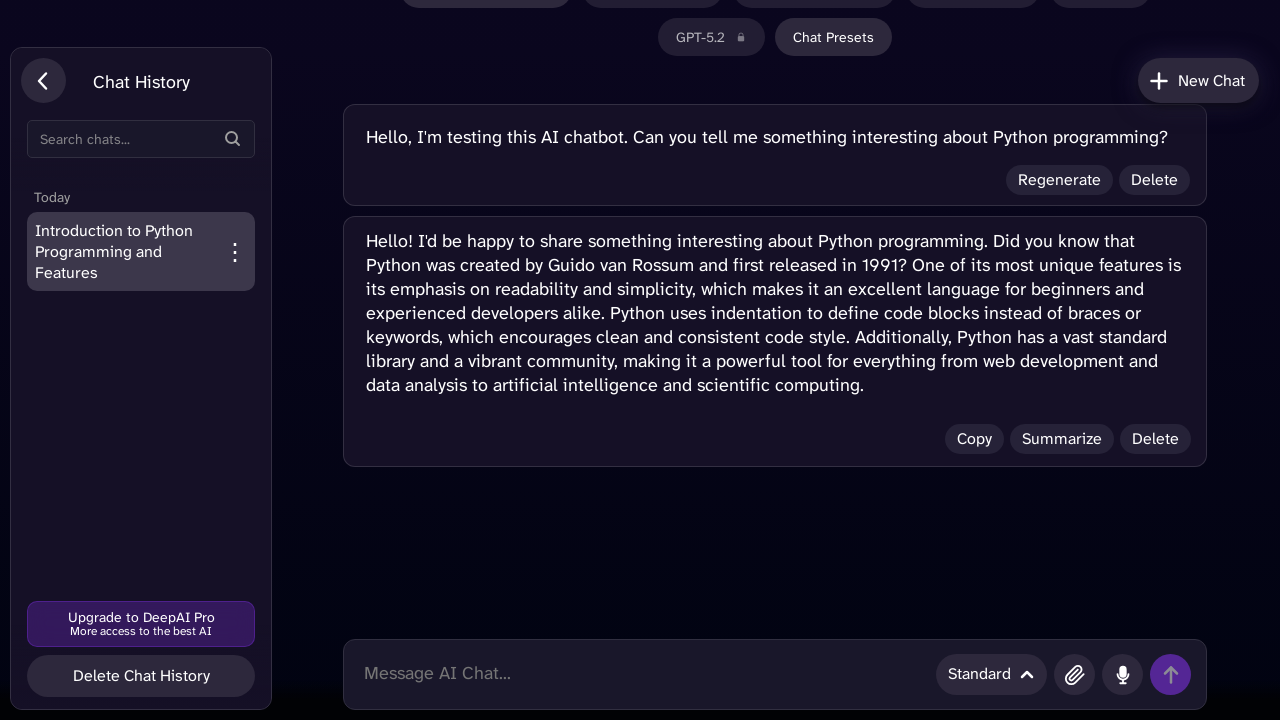